Tests JavaScript alert and confirm dialog handling by entering text in a field, triggering an alert, accepting it, then triggering a confirm dialog and dismissing it.

Starting URL: https://www.rahulshettyacademy.com/AutomationPractice/

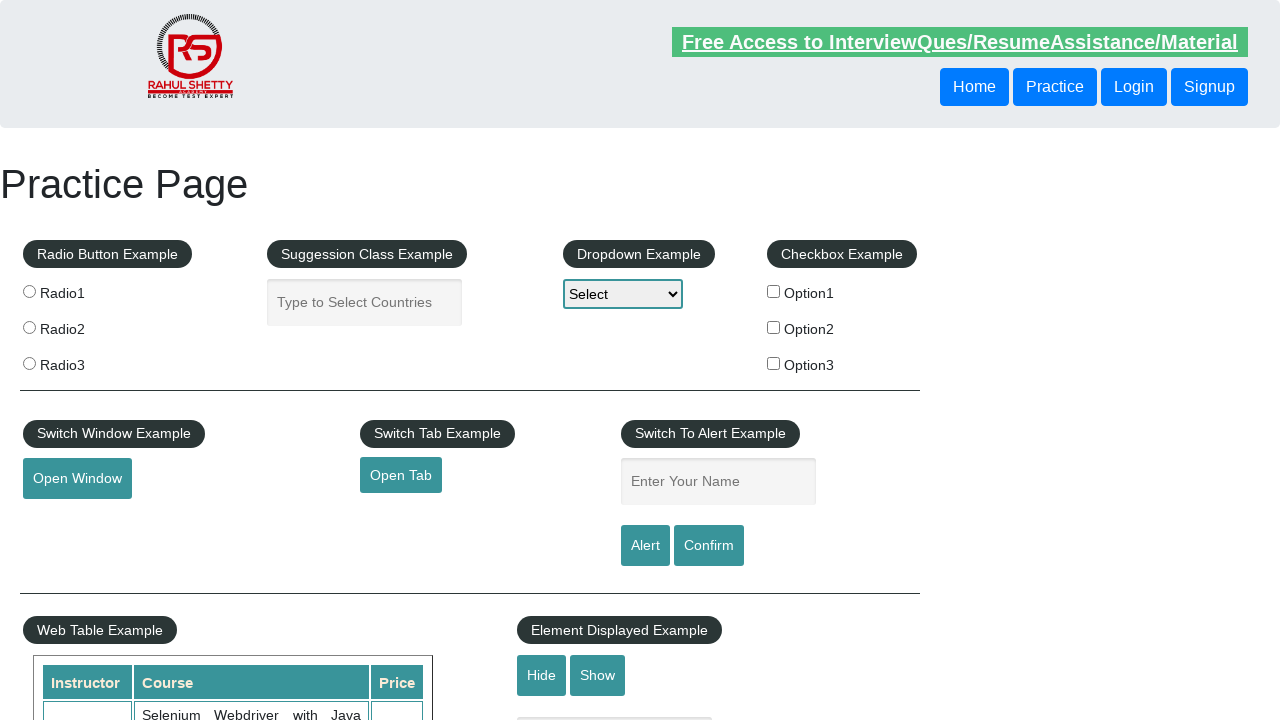

Filled name field with 'Sagar Yadrami' on #name
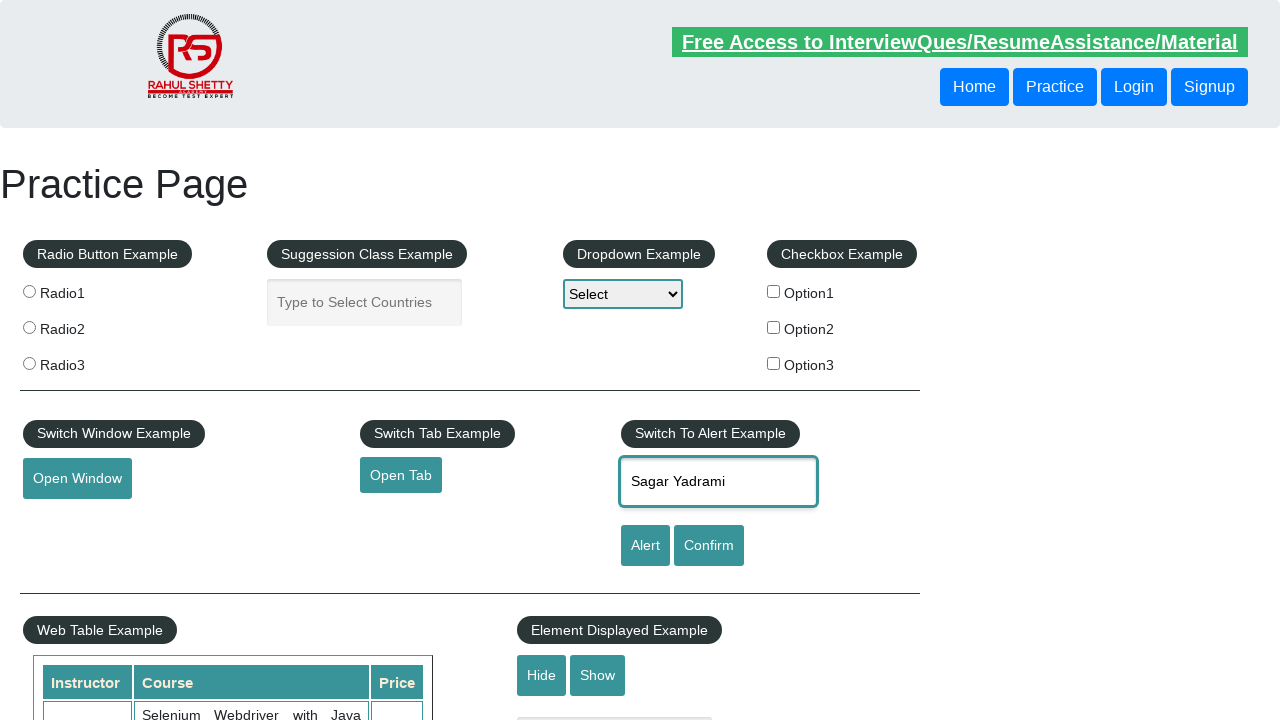

Clicked alert button to trigger JavaScript alert at (645, 546) on #alertbtn
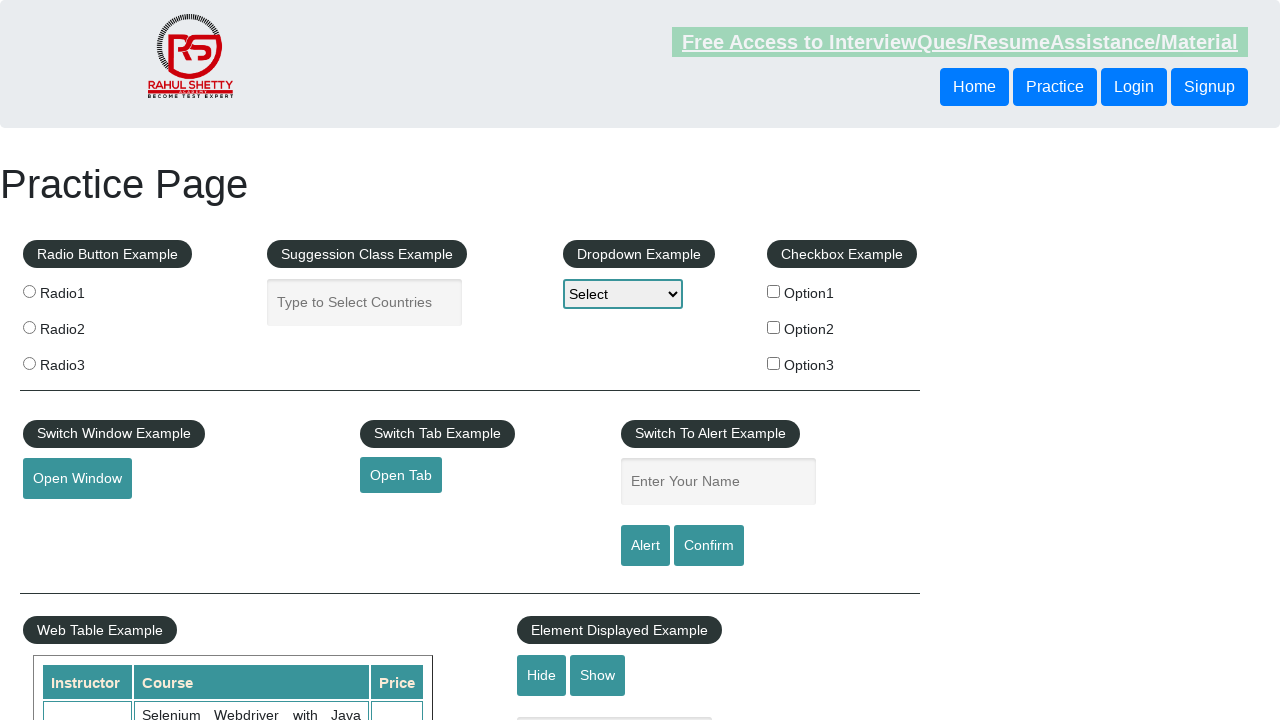

Set up handler to accept alert dialog
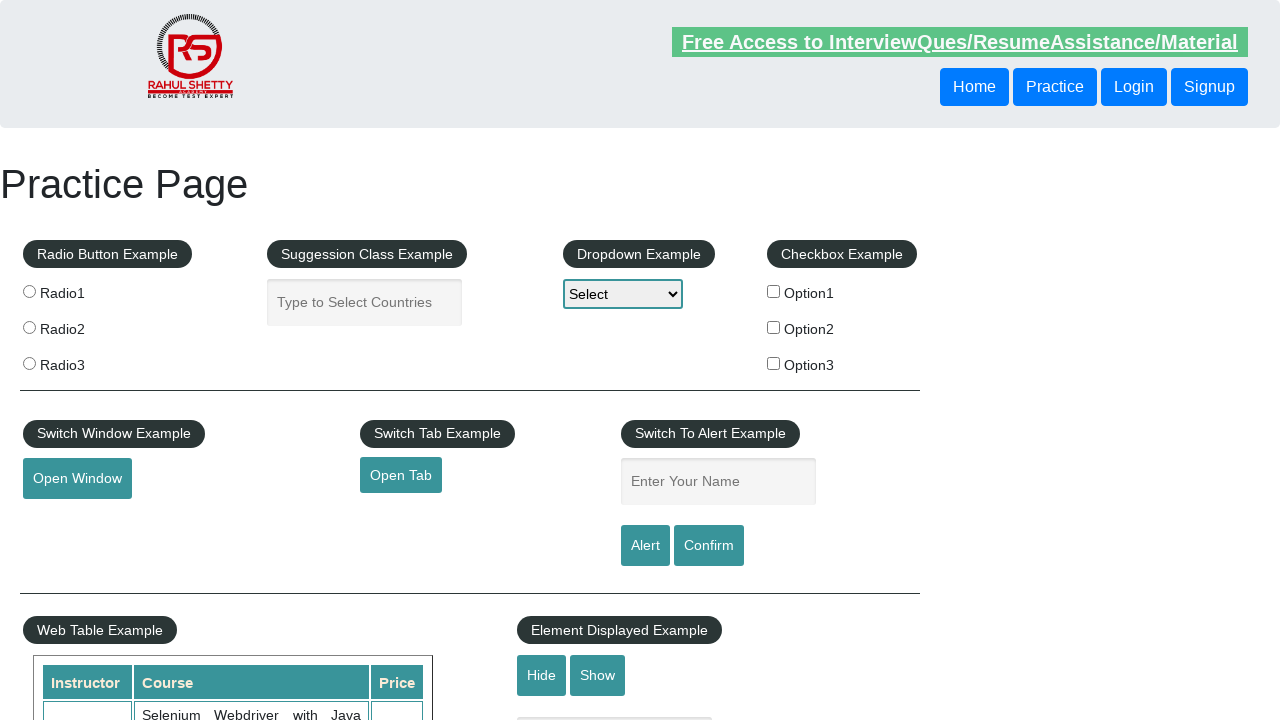

Alert dialog processed and accepted
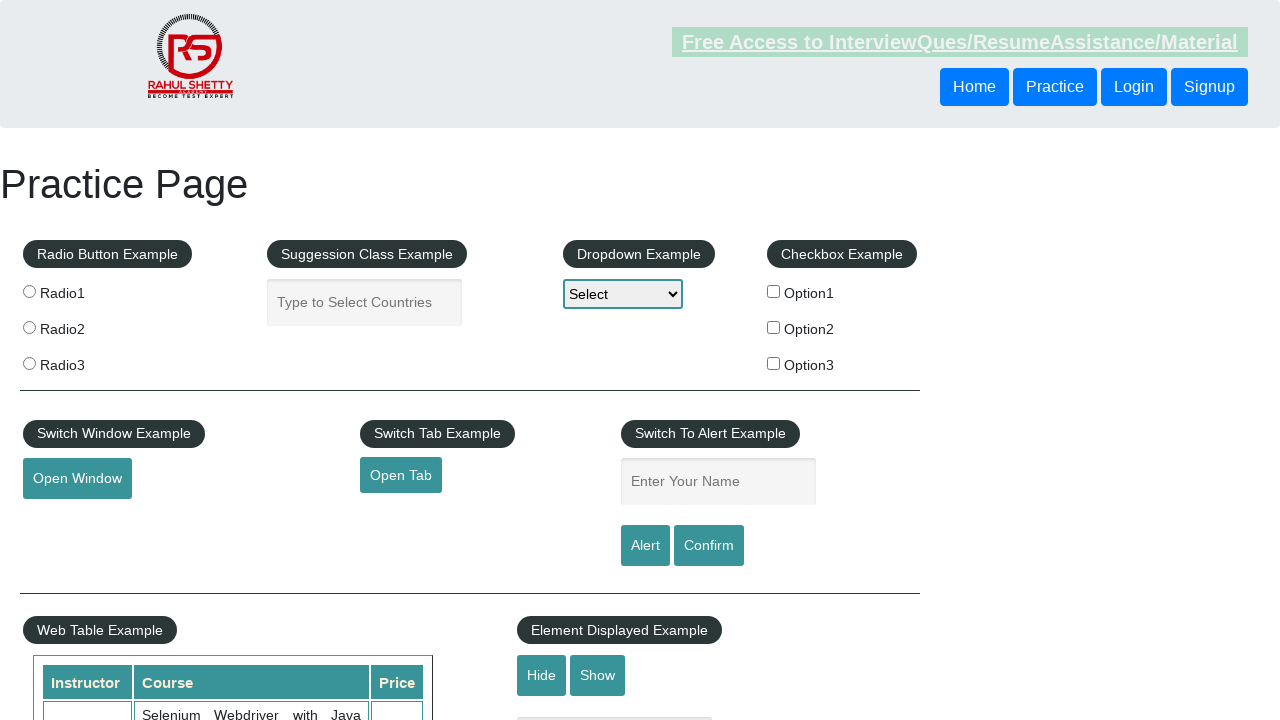

Set up handler to dismiss confirm dialog
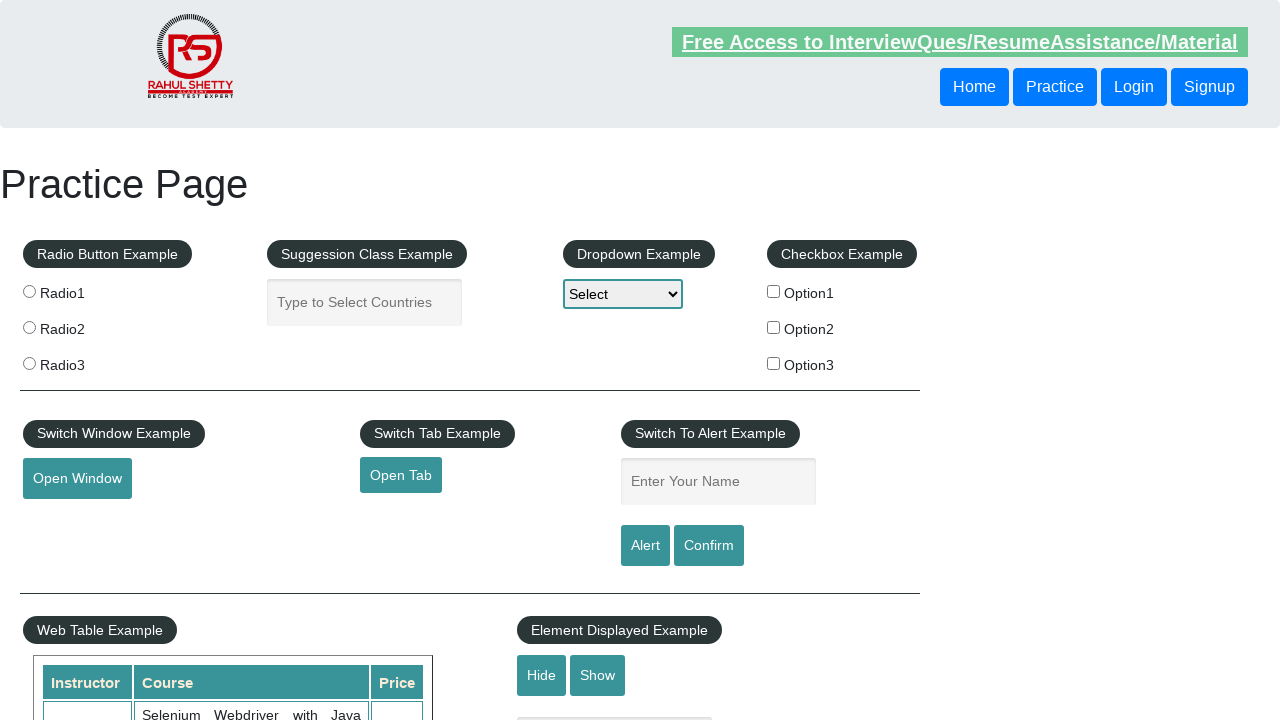

Clicked confirm button to trigger JavaScript confirm dialog at (709, 546) on #confirmbtn
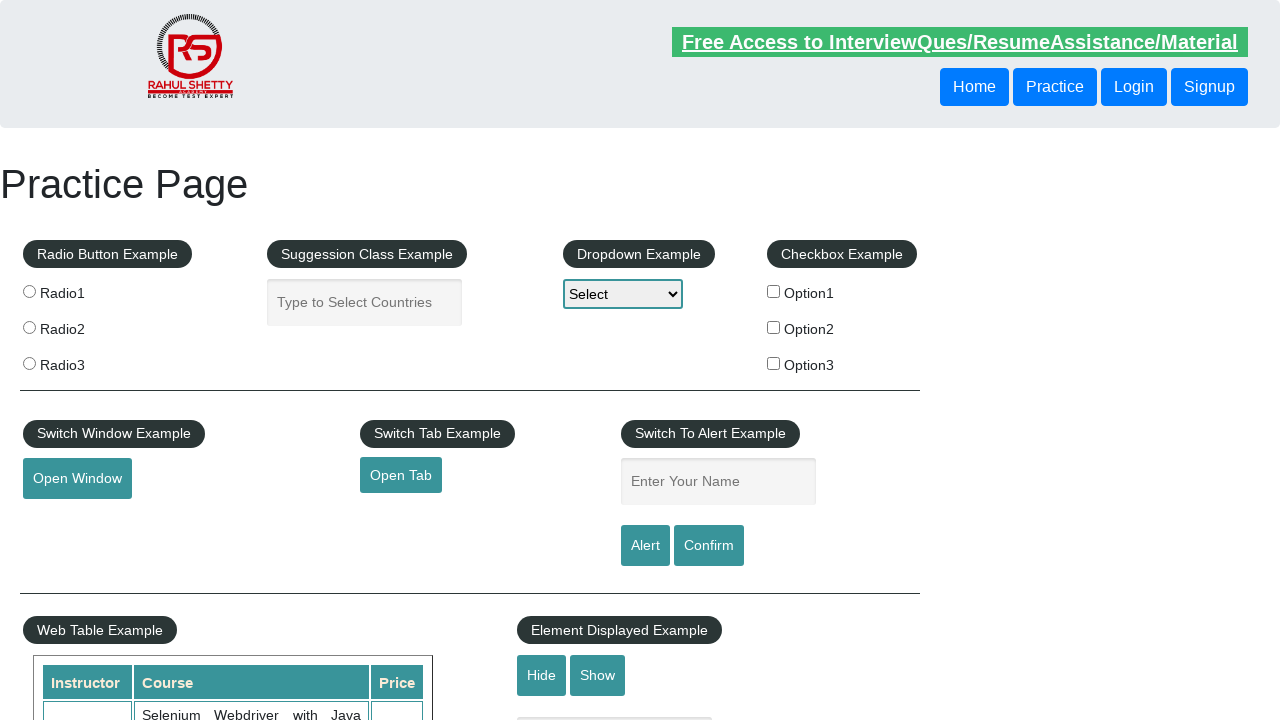

Confirm dialog processed and dismissed
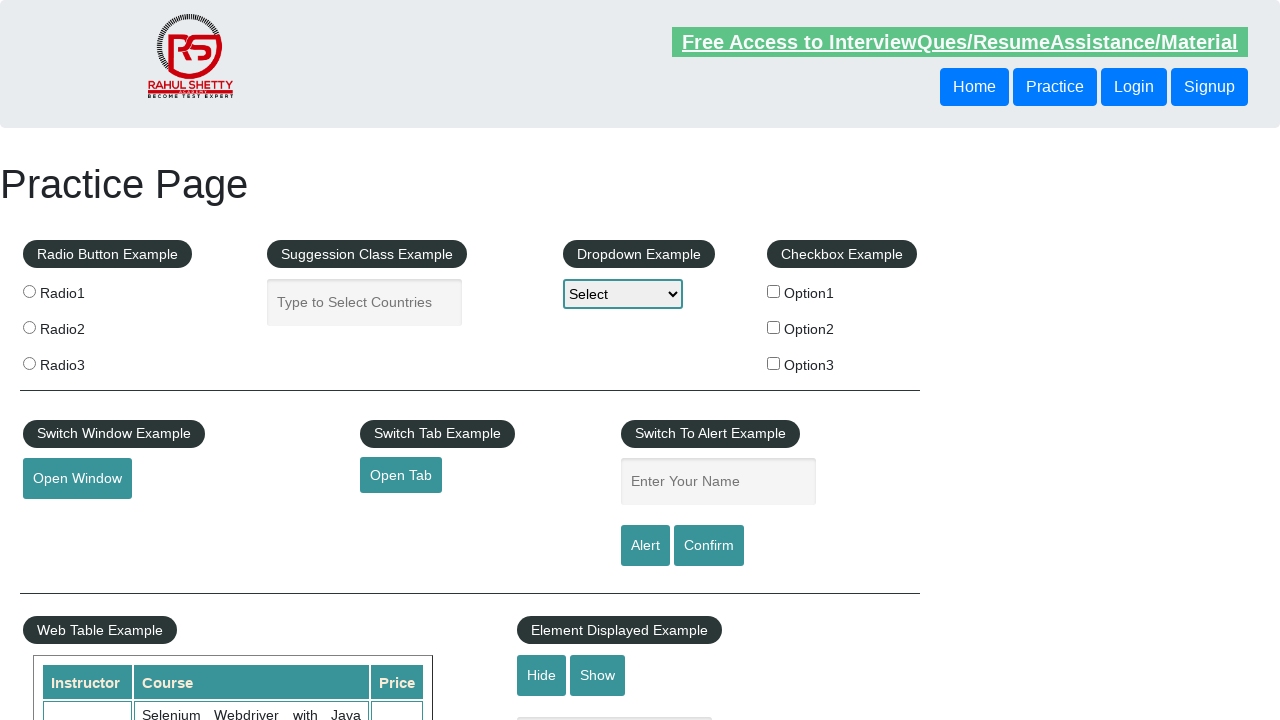

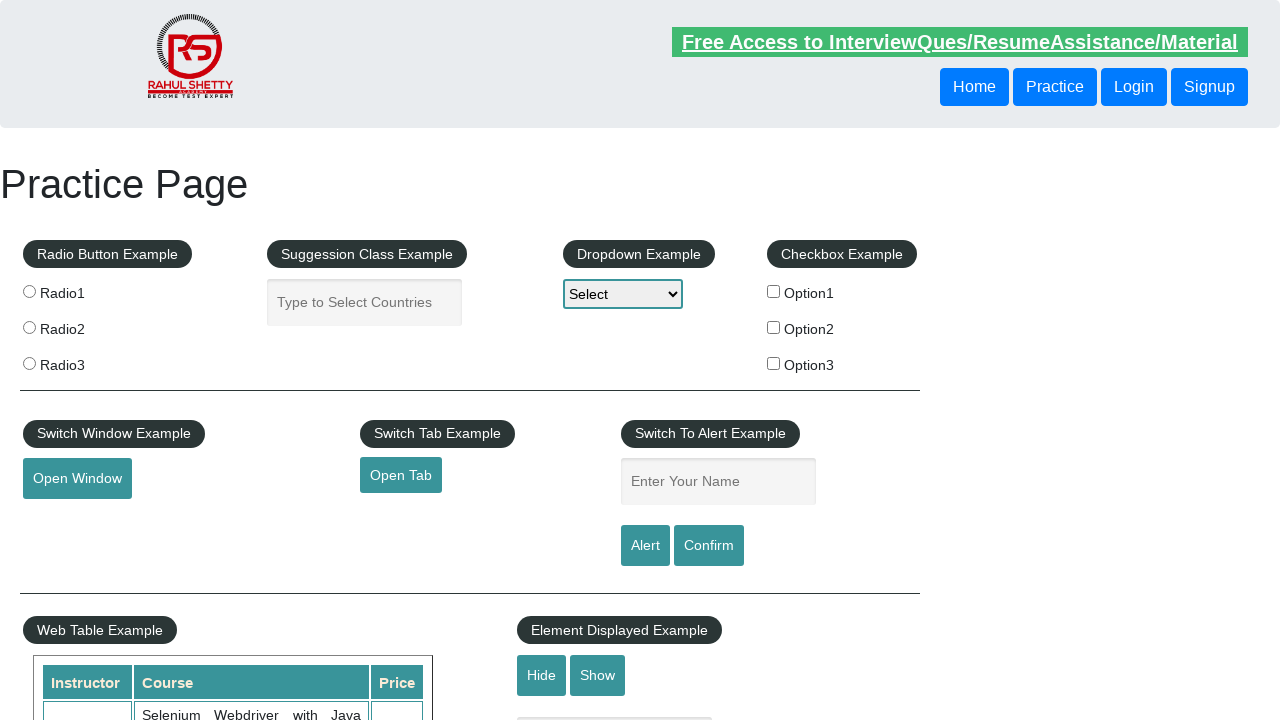